Opens the Text Box section and verifies that all form elements (Full Name, Email, Current Address, Permanent Address fields and Submit button) are present and properly configured.

Starting URL: https://demoqa.com/elements

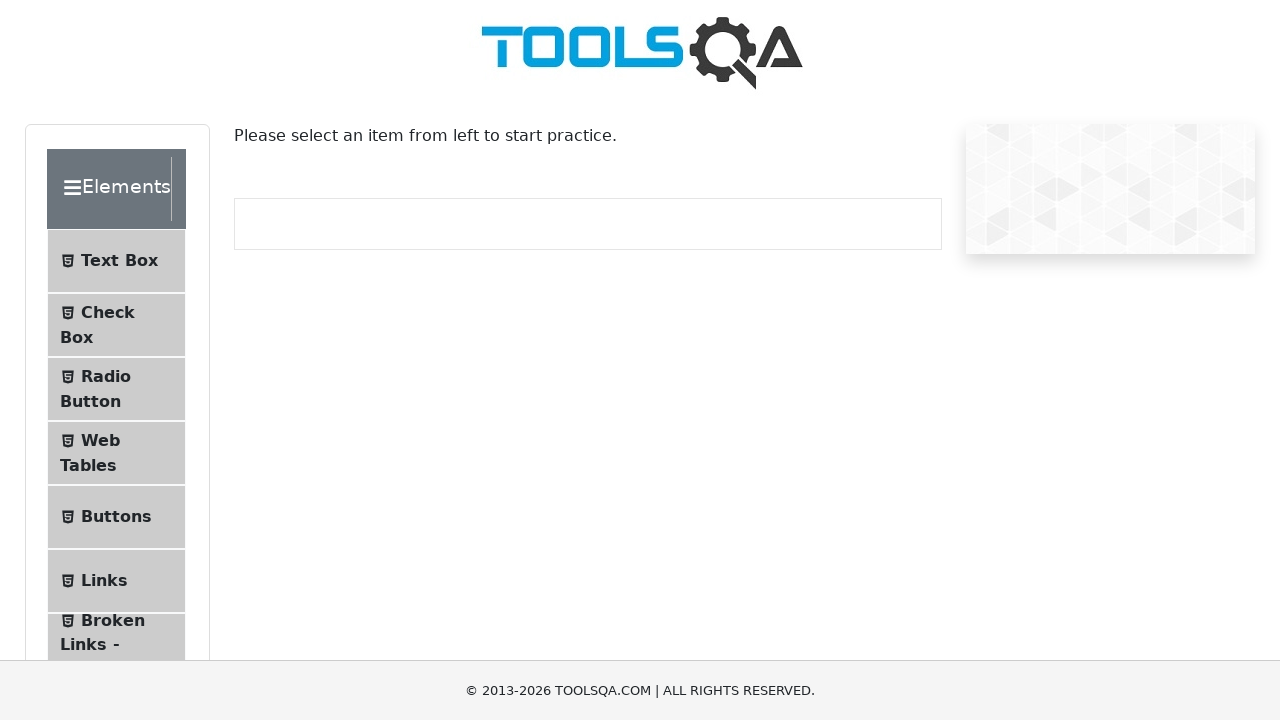

Clicked on Text Box menu item at (119, 261) on internal:text="Text Box"i
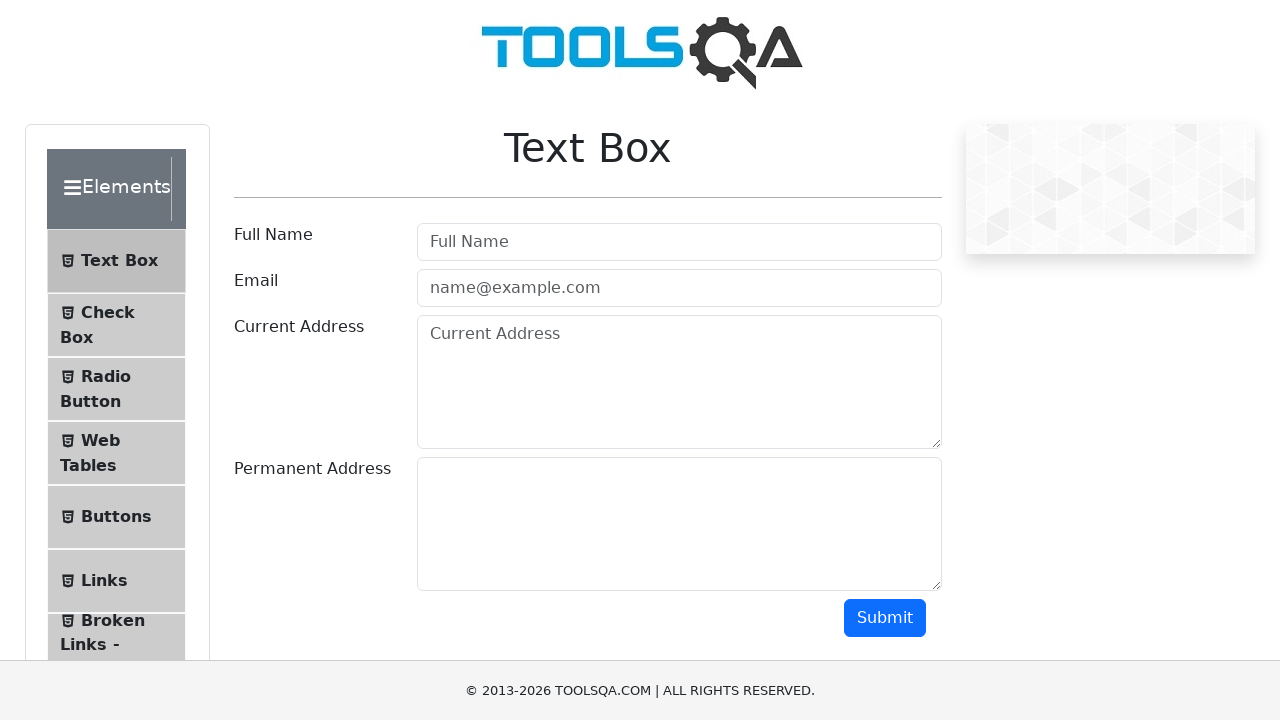

Full Name field wrapper loaded
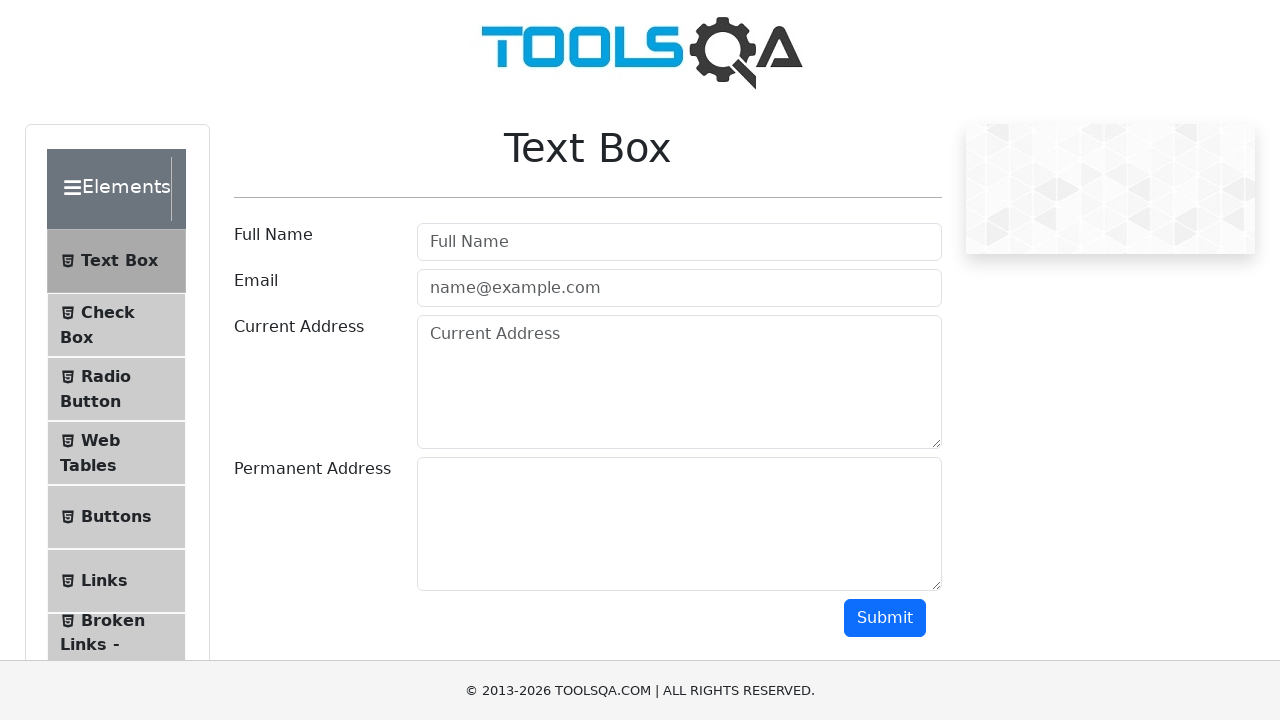

Verified Full Name field is present and editable
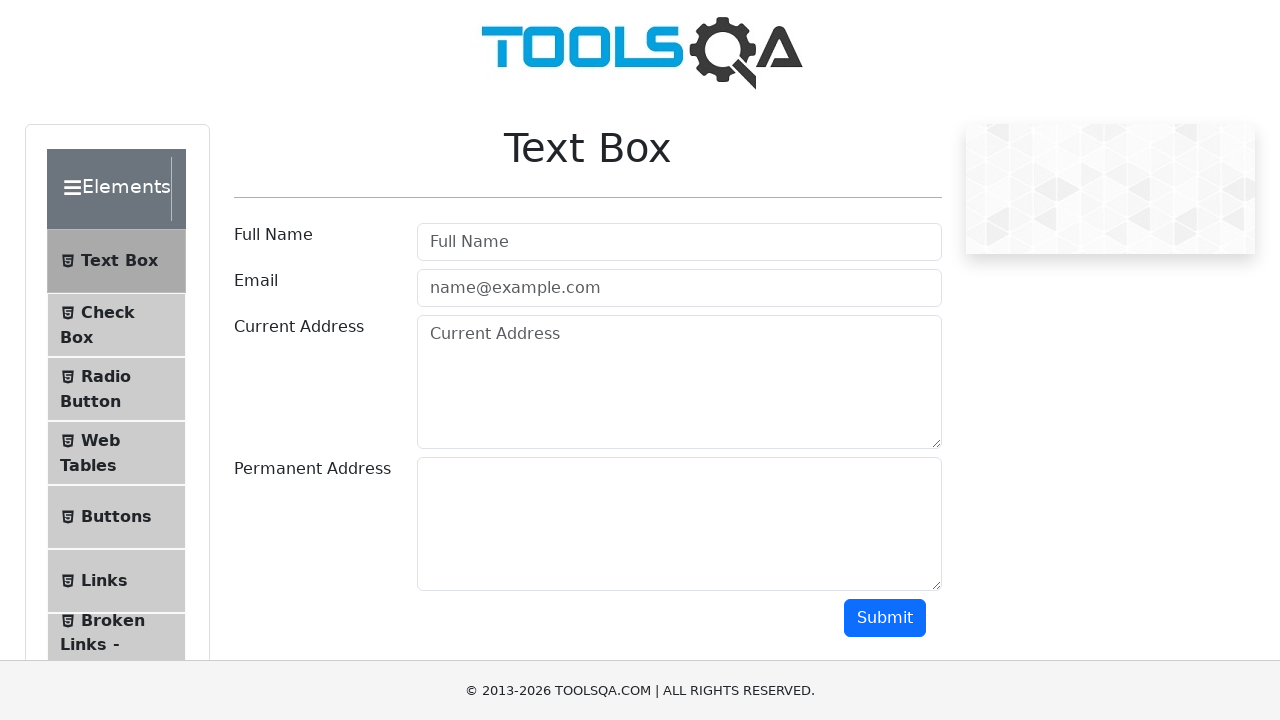

Email field wrapper loaded
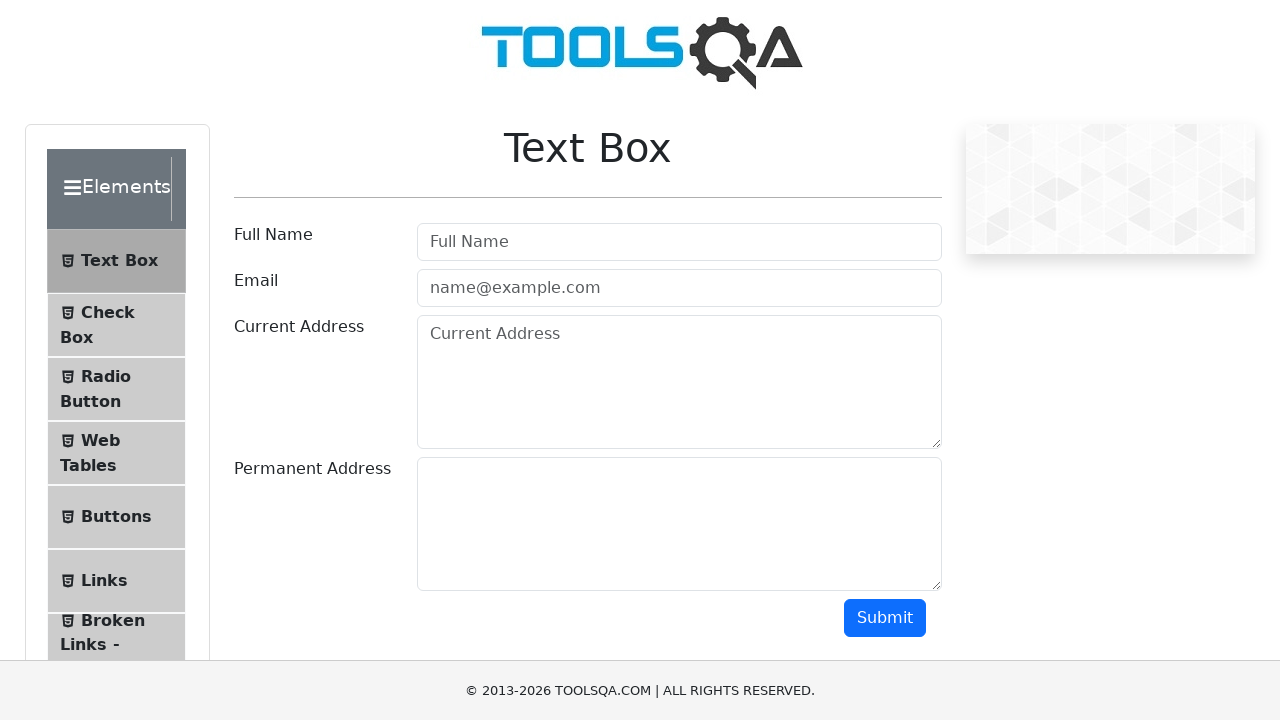

Verified Email field is present and editable
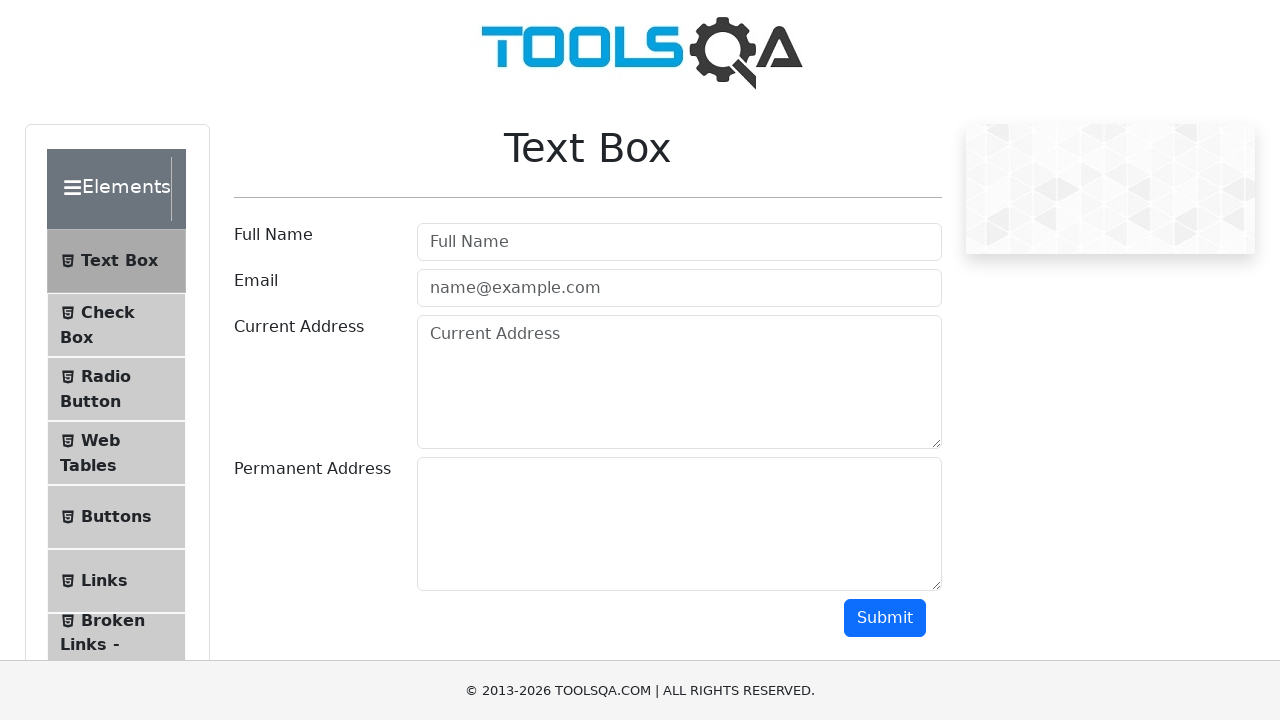

Current Address field wrapper loaded
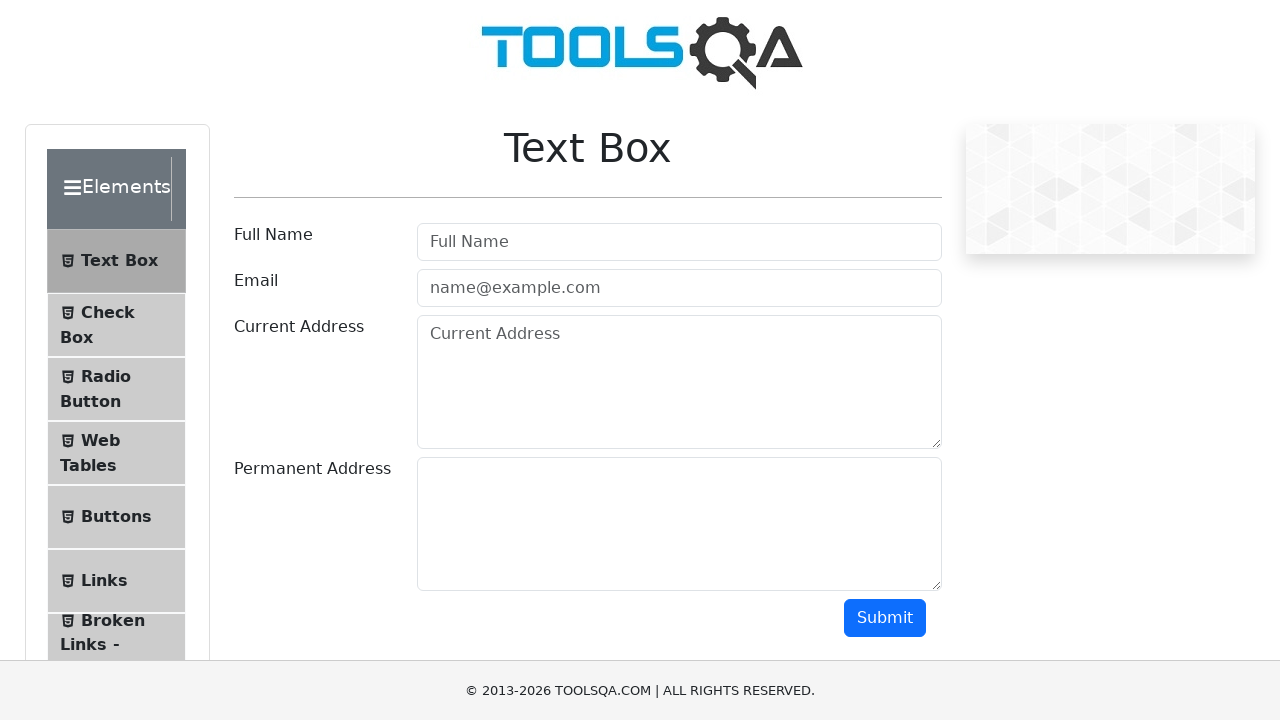

Verified Current Address field is present and editable
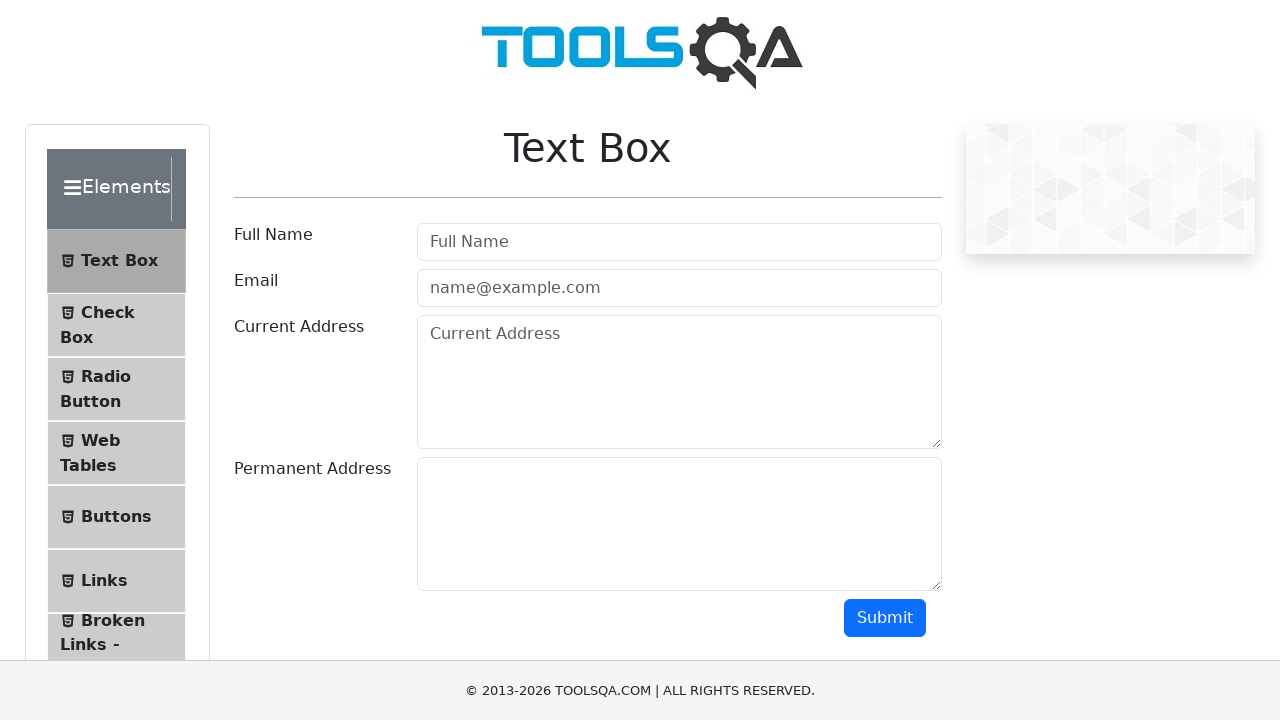

Permanent Address field wrapper loaded
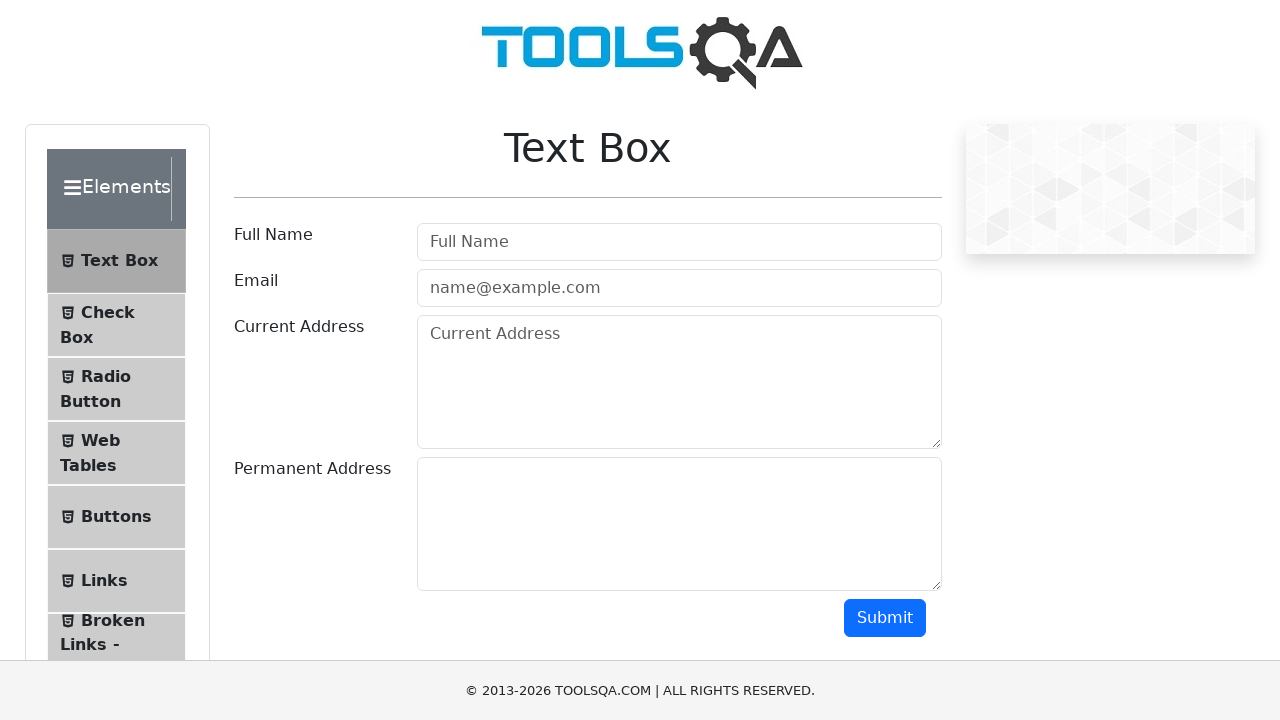

Verified Submit button is present
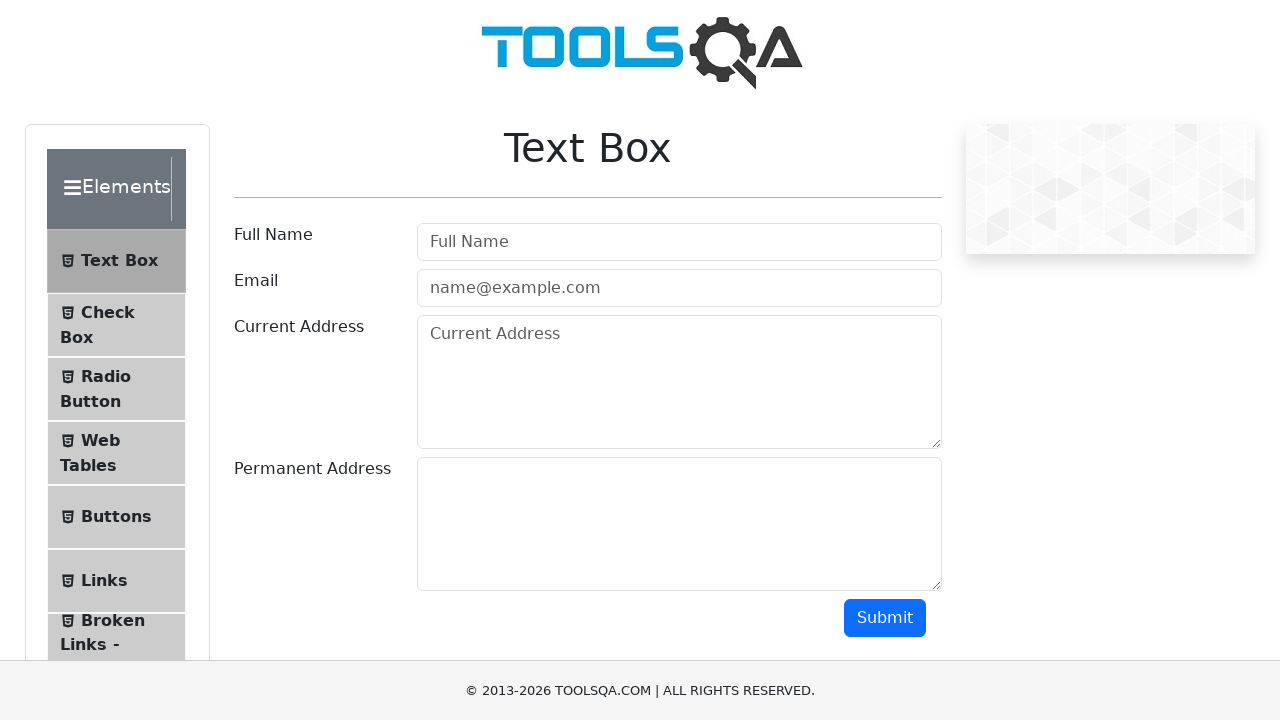

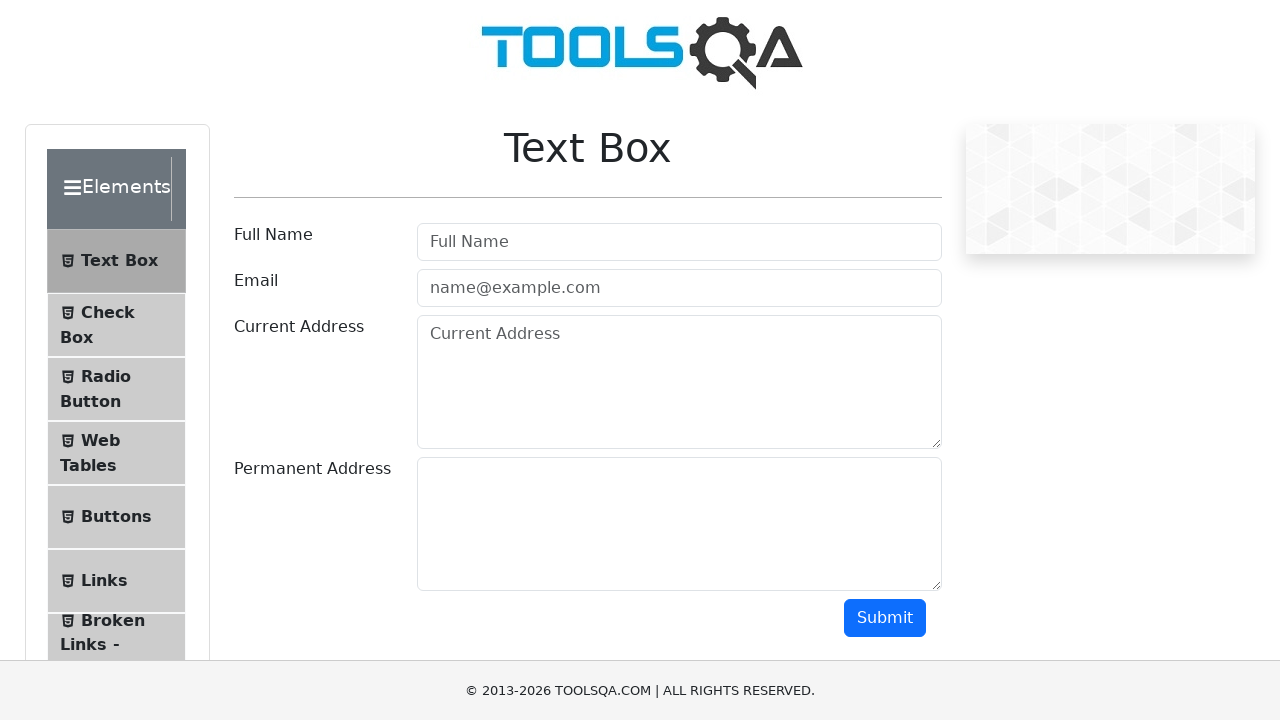